Tests a simple JavaScript alert by clicking the alert button, waiting for the alert to appear, and accepting it.

Starting URL: https://demoqa.com/alerts

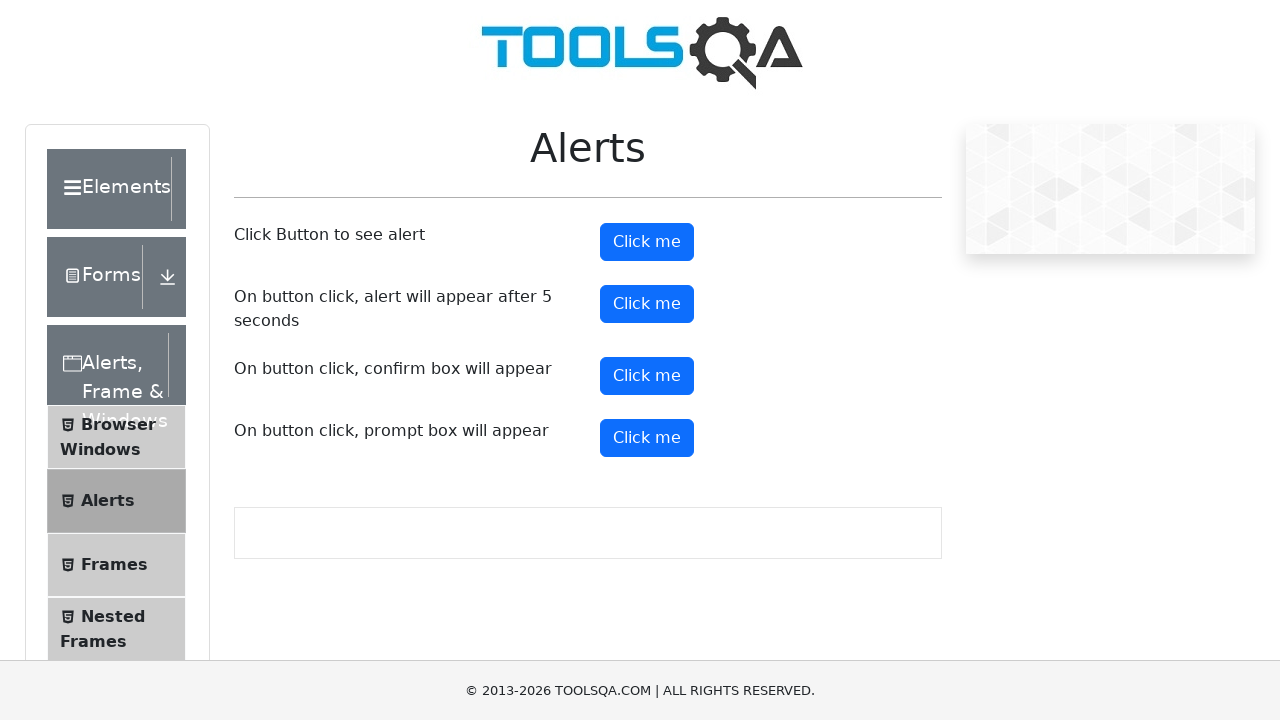

Clicked the alert button to trigger simple JavaScript alert at (647, 242) on #alertButton
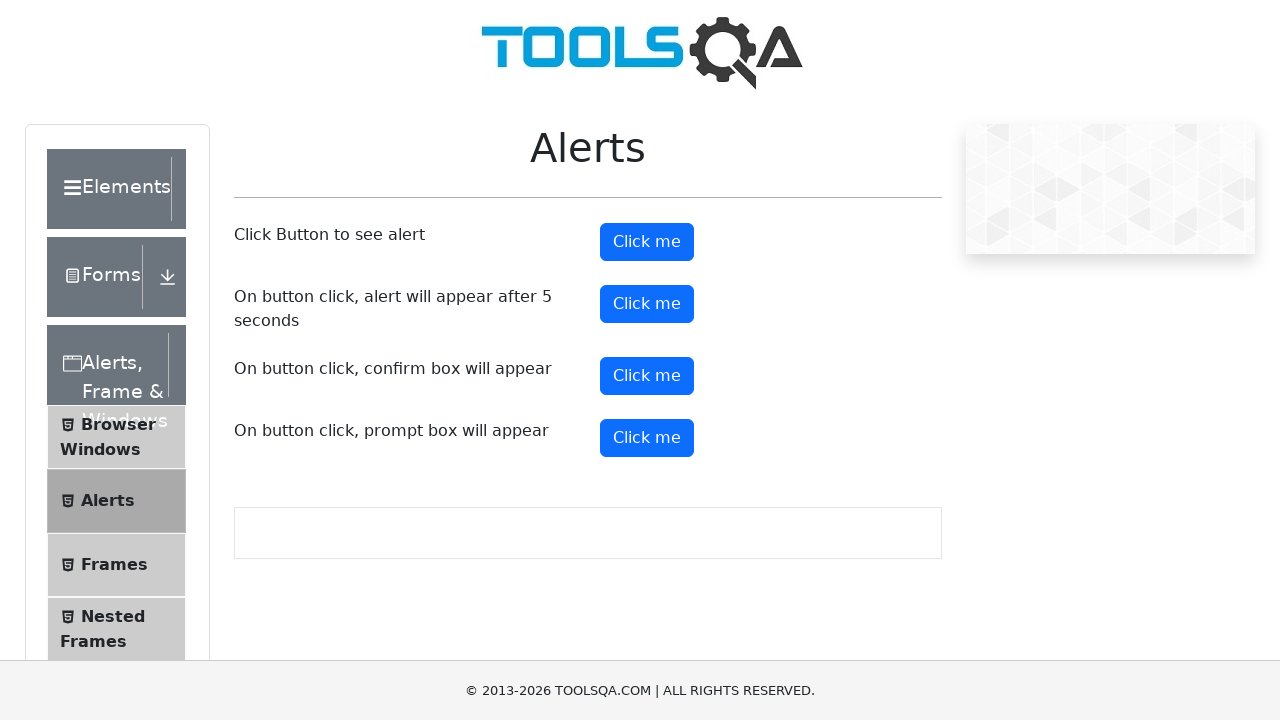

Set up dialog handler to accept alert
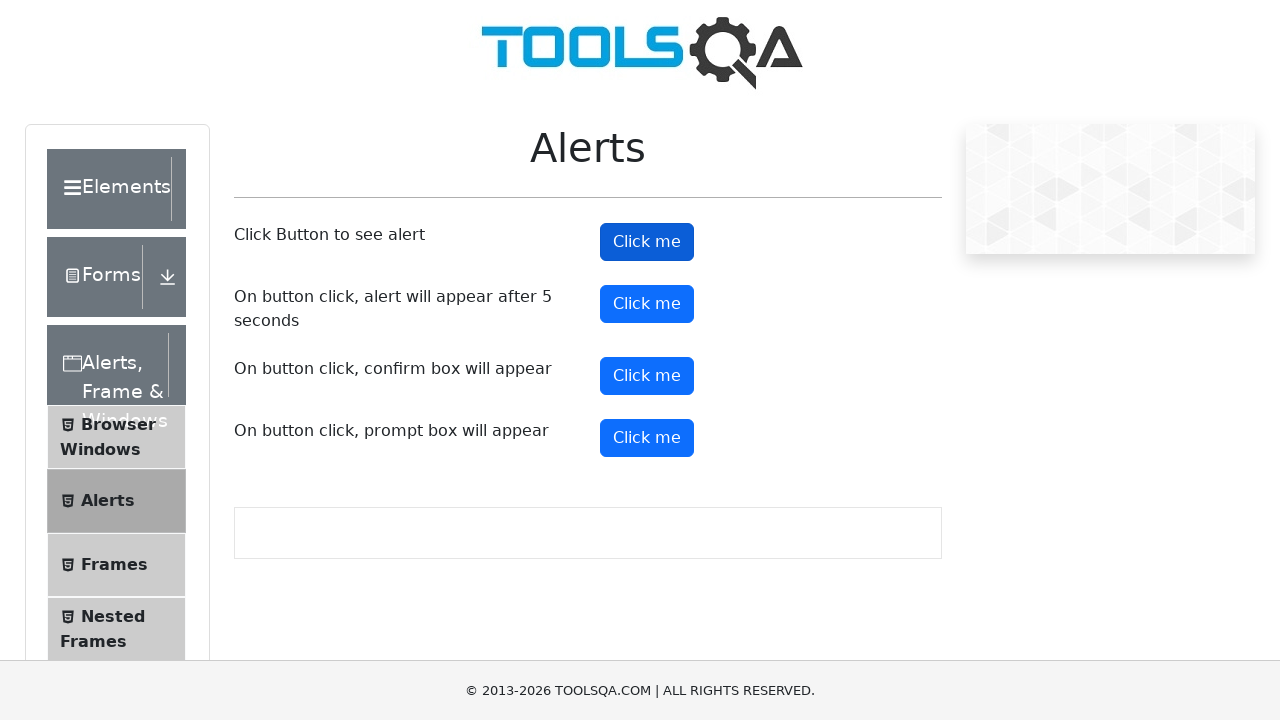

Waited 1 second for dialog to be processed
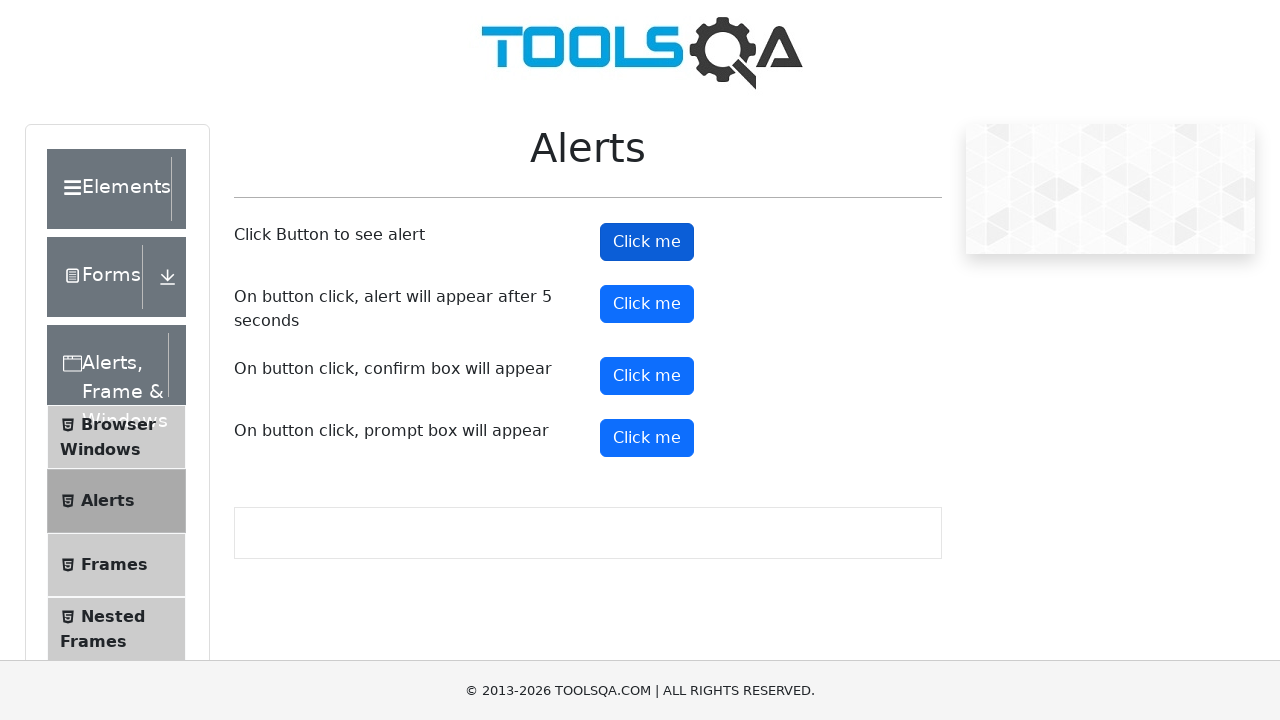

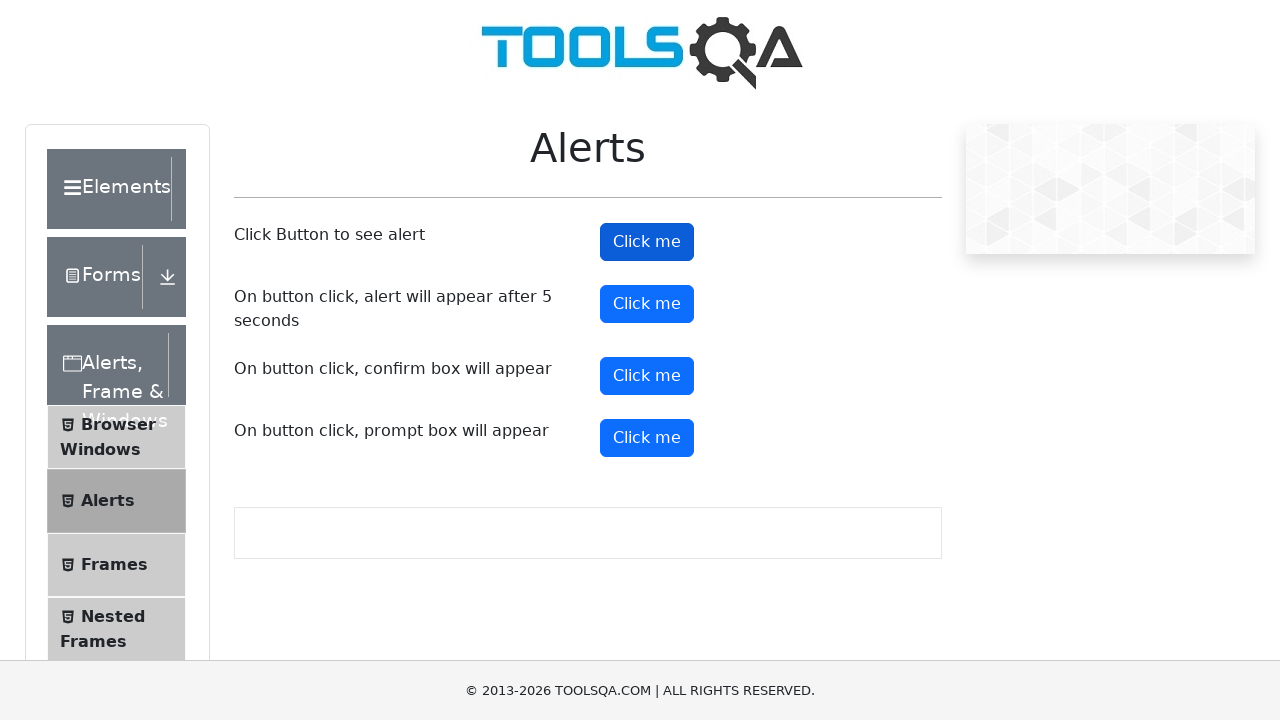